Tests the DemoQA text box form by filling in user details (full name, email, current address, permanent address) and submitting the form

Starting URL: https://demoqa.com/text-box

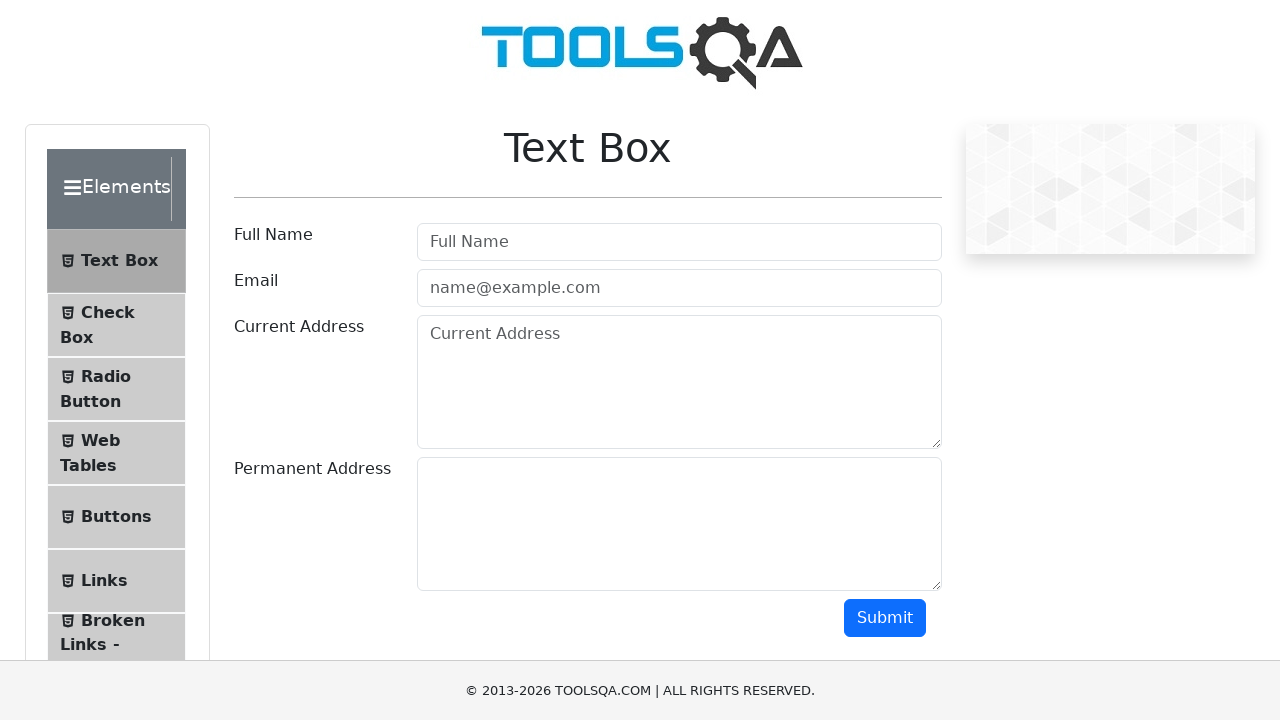

Filled Full Name field with 'latha' on #userName
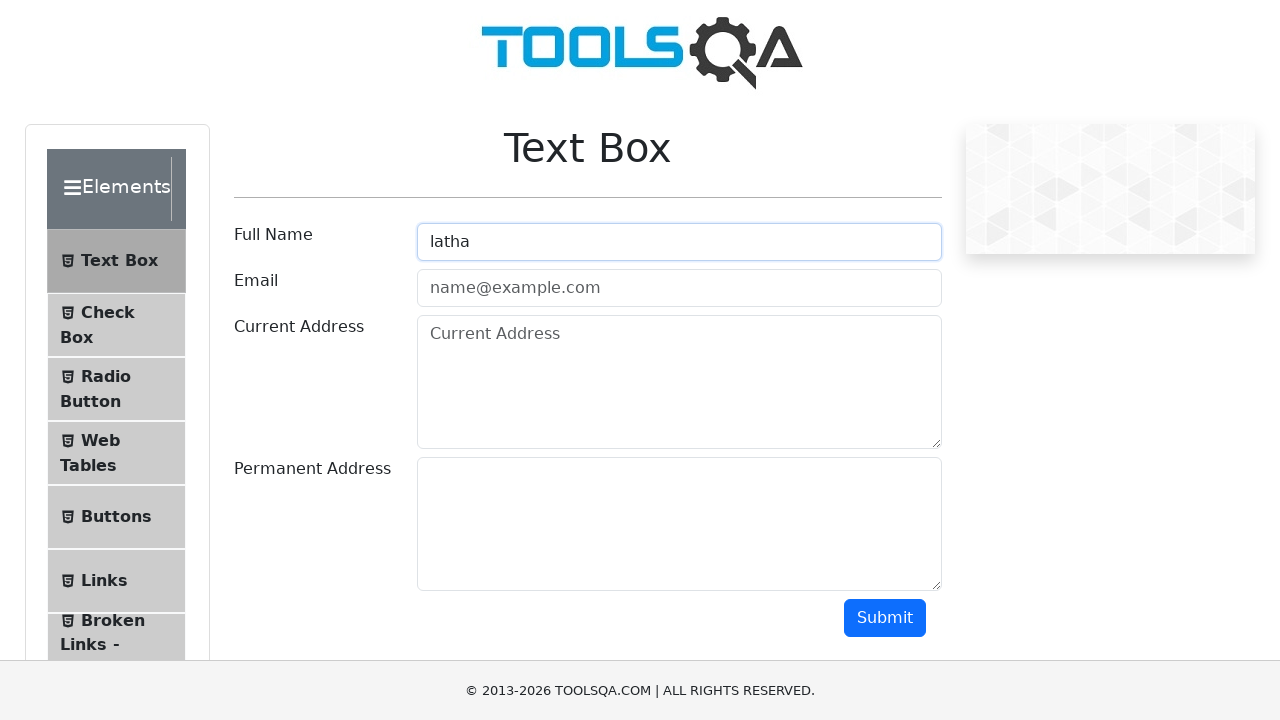

Filled Email field with 'lathasmrugan@gmail.com' on #userEmail
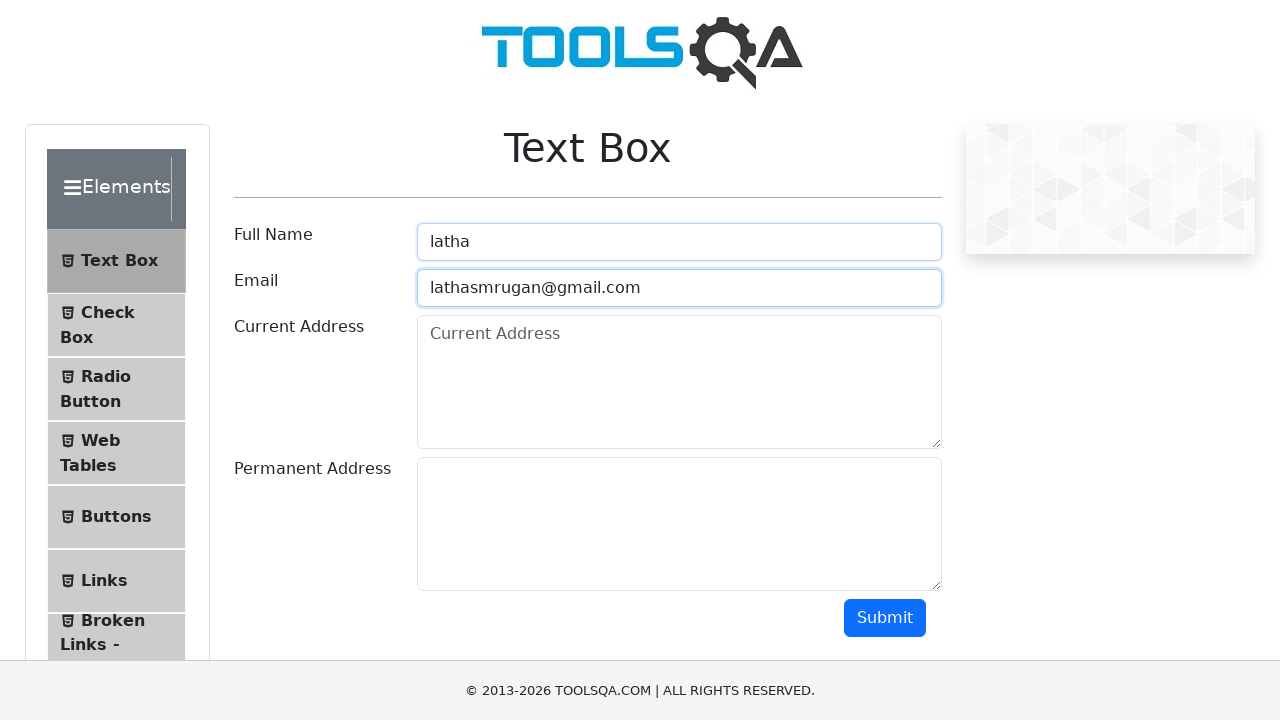

Filled Current Address field with 'Plano' on #currentAddress
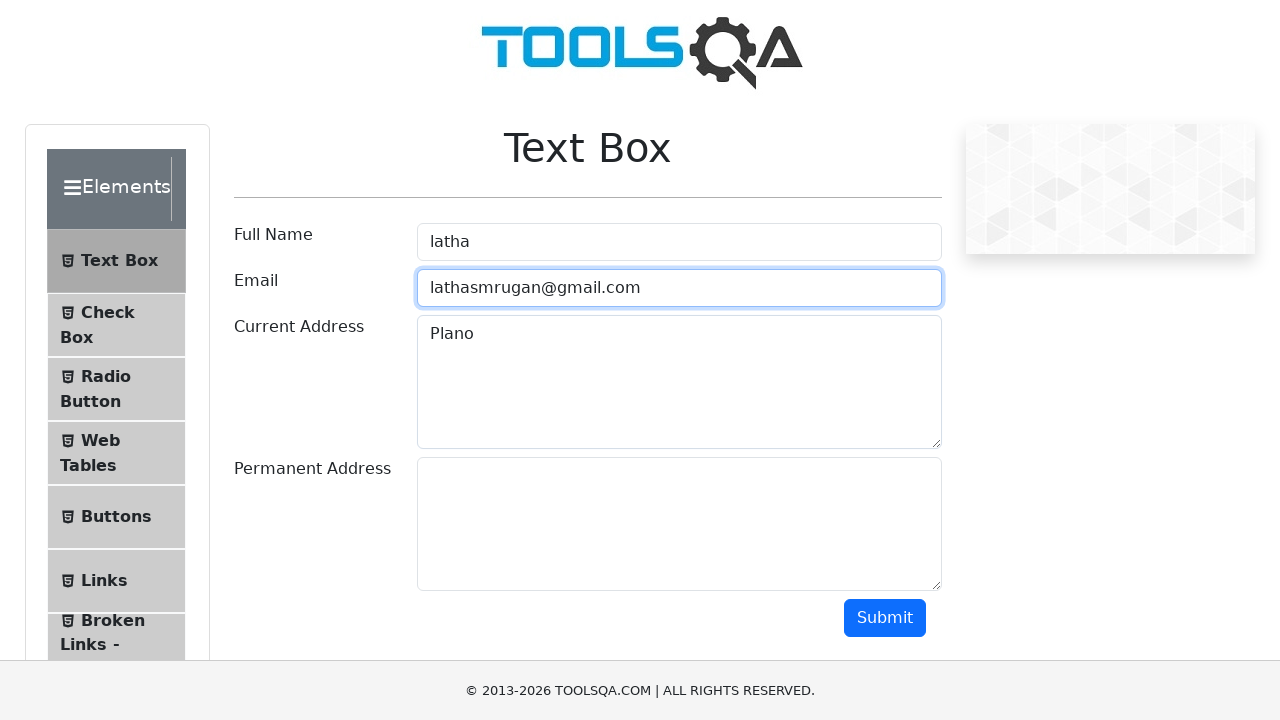

Filled Permanent Address field with 'Plano' on #permanentAddress
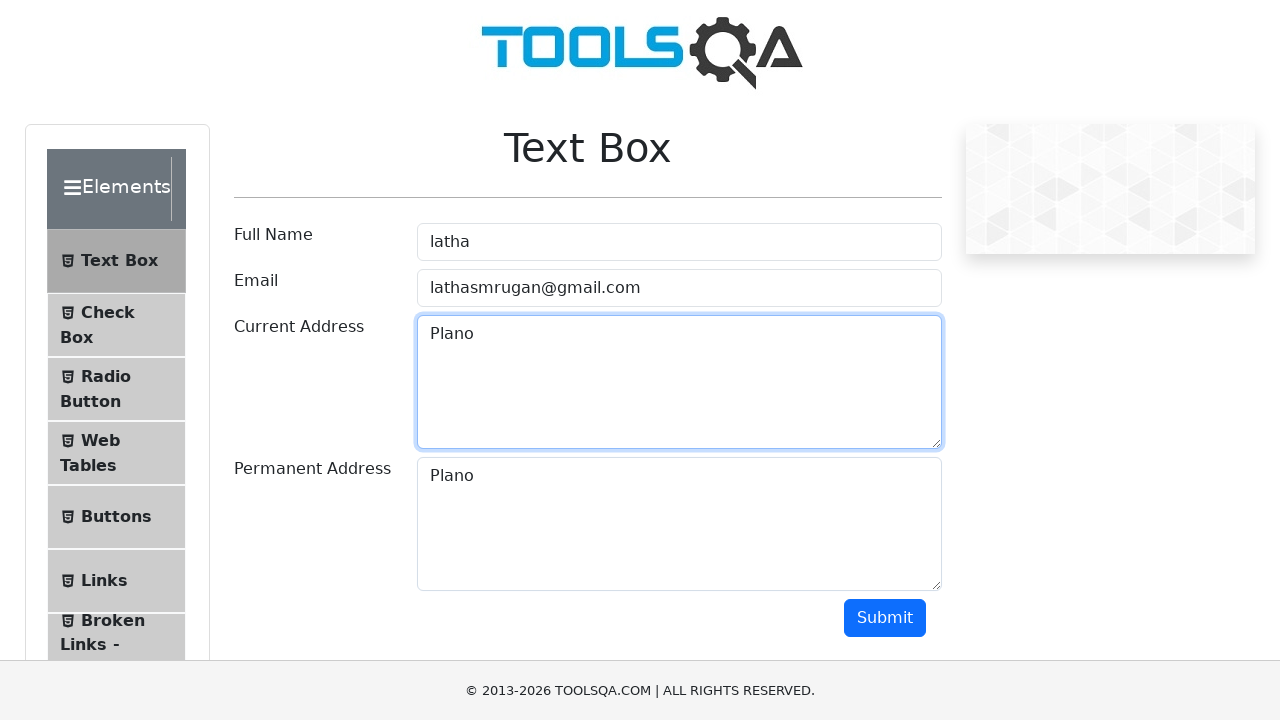

Clicked Submit button to submit the form at (885, 618) on #submit
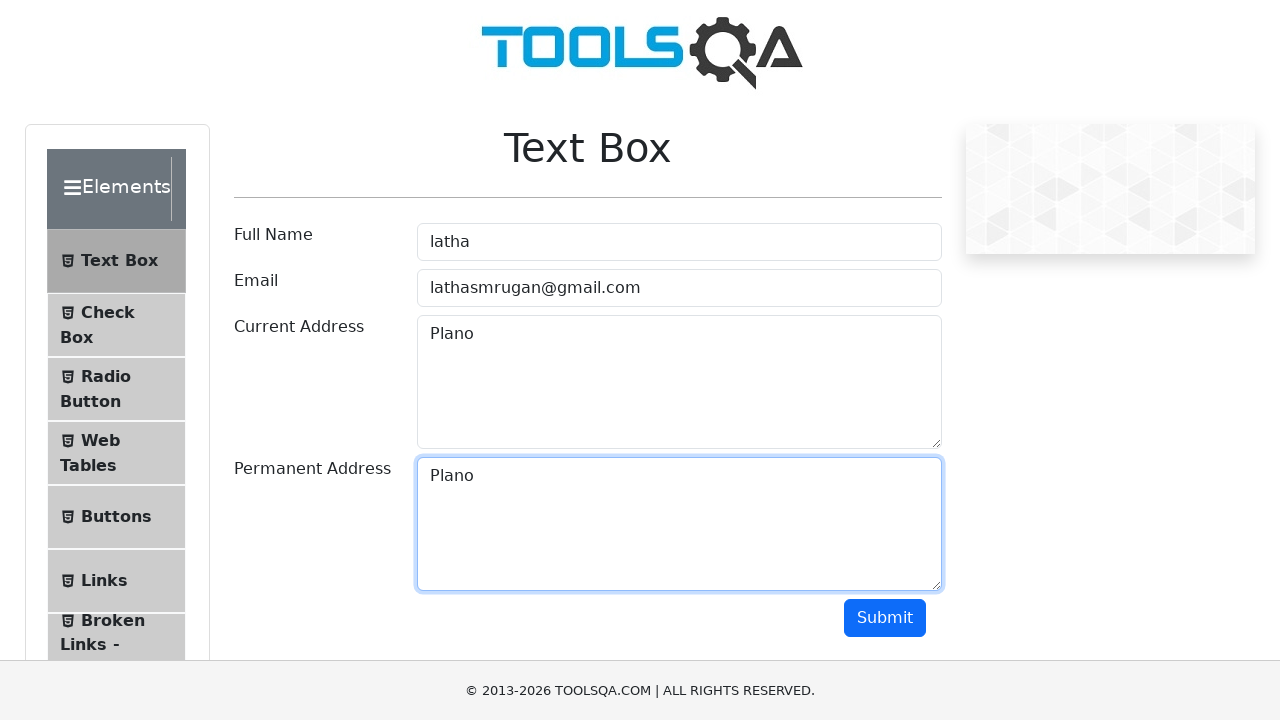

Form submission results appeared in output section
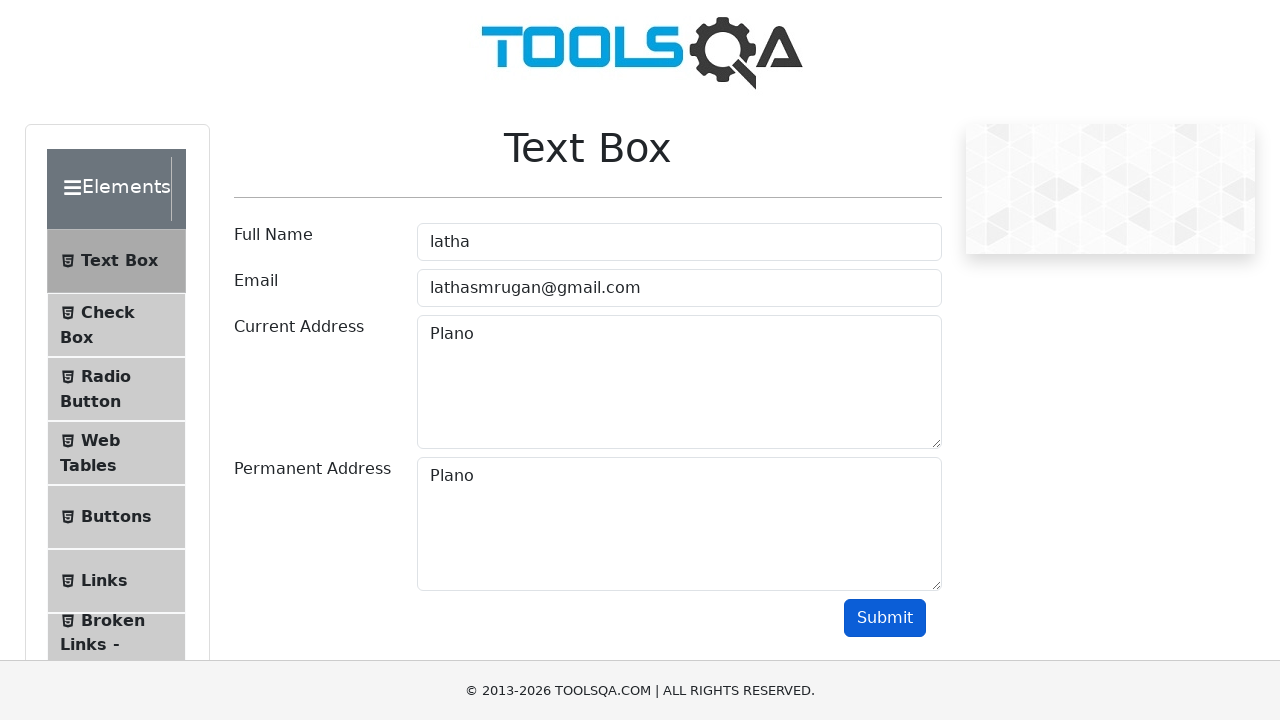

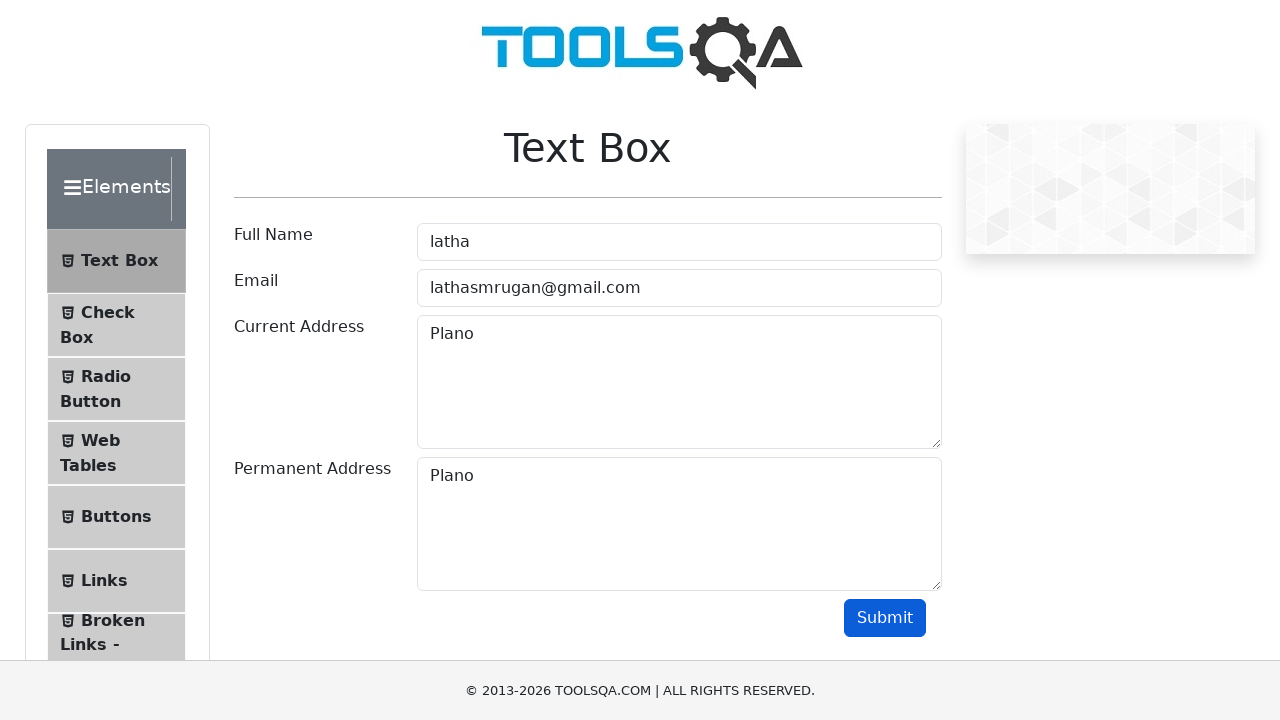